Tests jQuery UI slider functionality by dragging the slider handle horizontally using mouse actions

Starting URL: http://jqueryui.com/slider

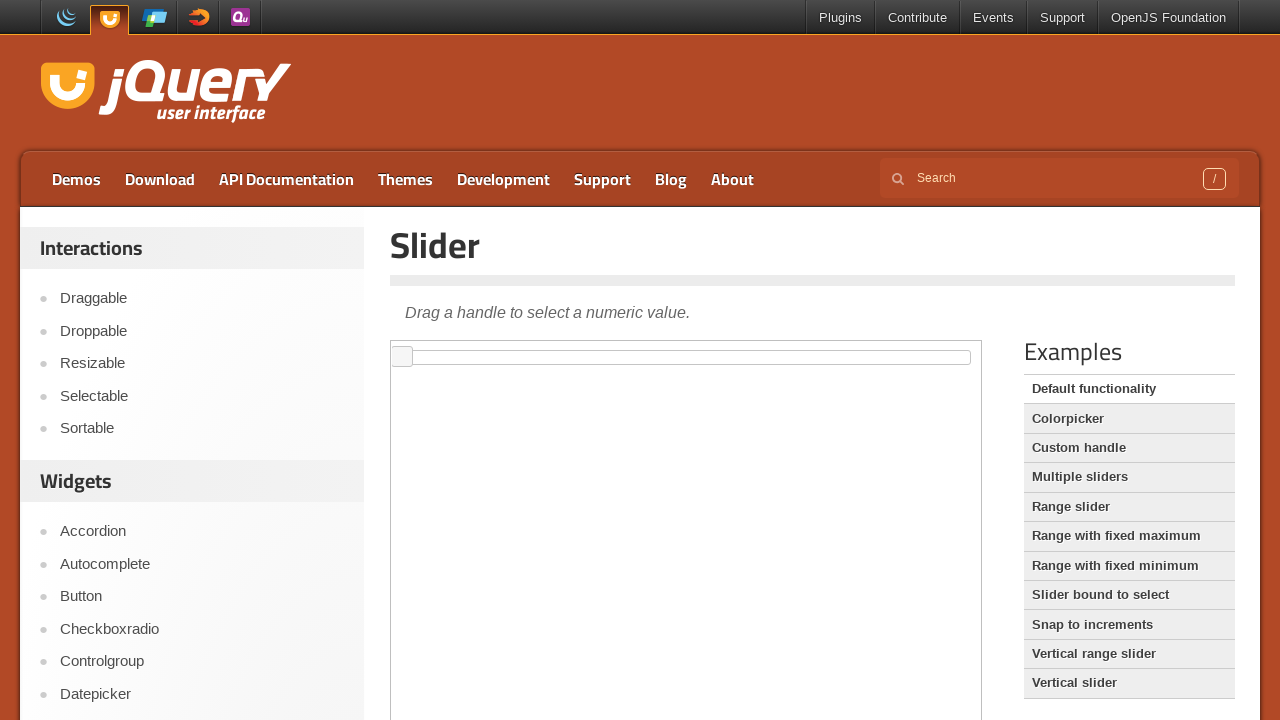

Located the first iframe containing the jQuery UI slider
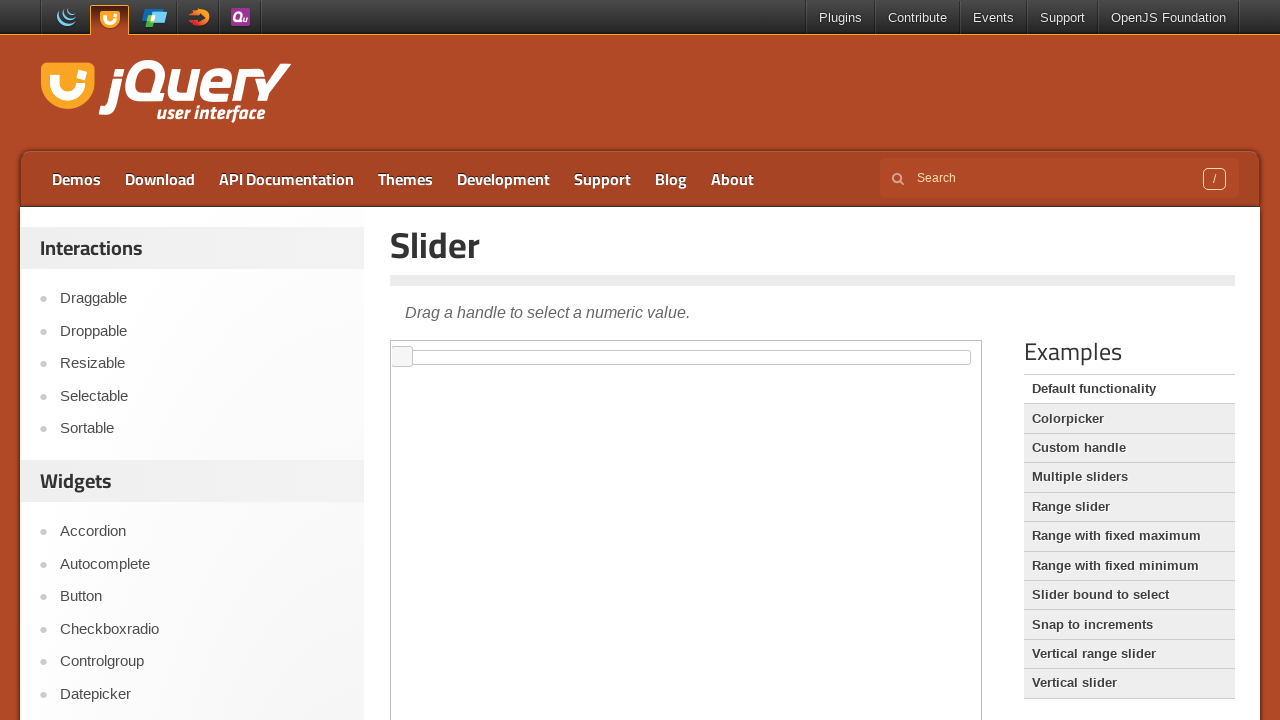

Located the slider handle element within the iframe
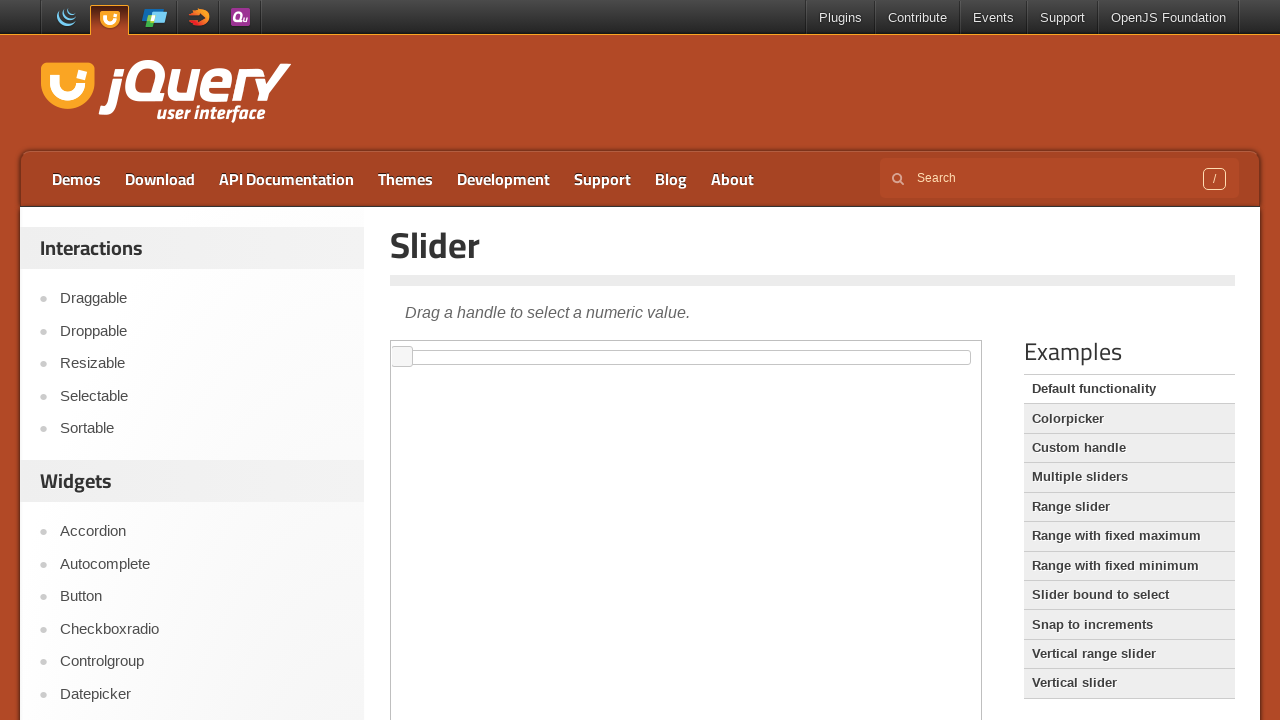

Dragged the slider handle 200 pixels to the right at (593, 347)
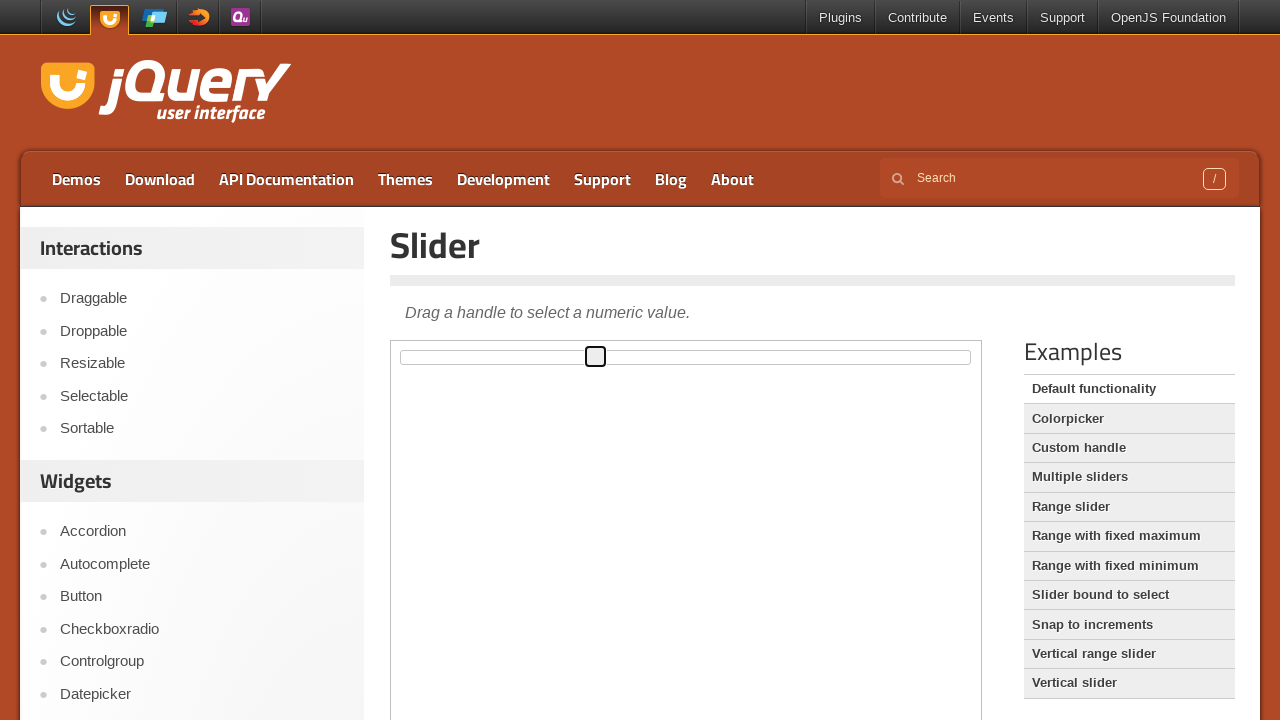

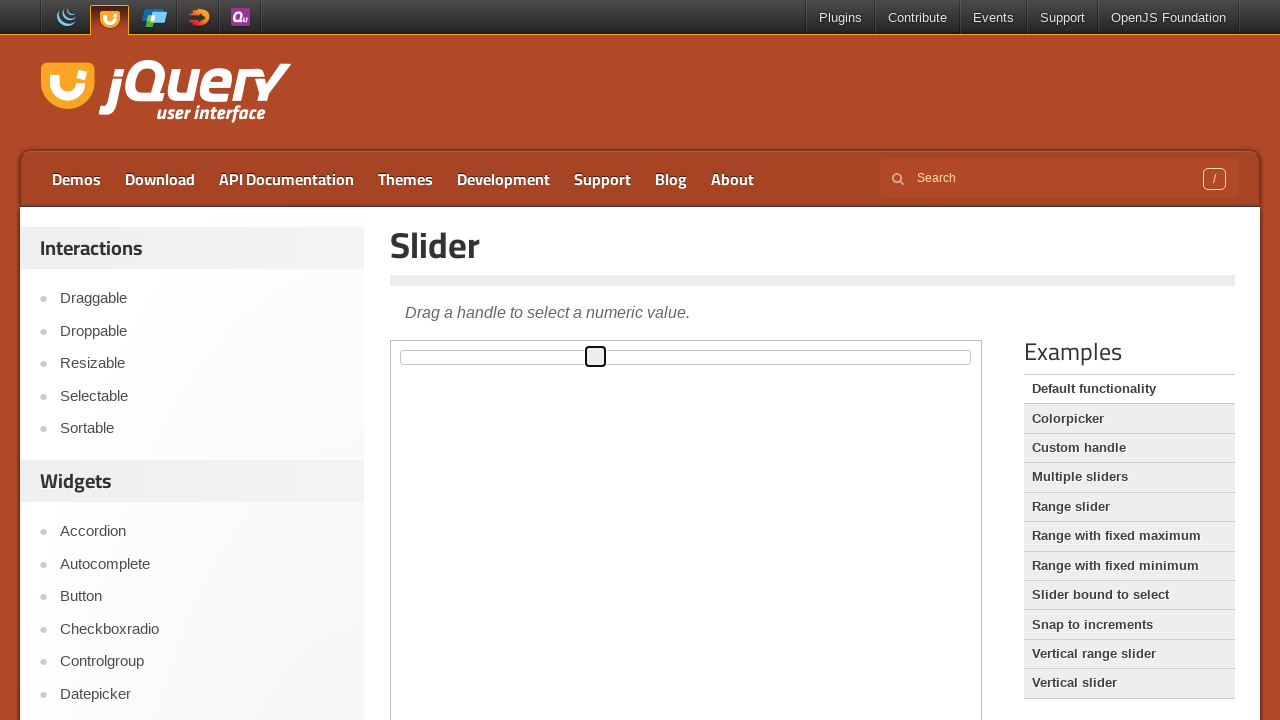